Tests dynamic loading by clicking a start button and waiting for "Hello World!" text to appear

Starting URL: https://automationfc.github.io/dynamic-loading/

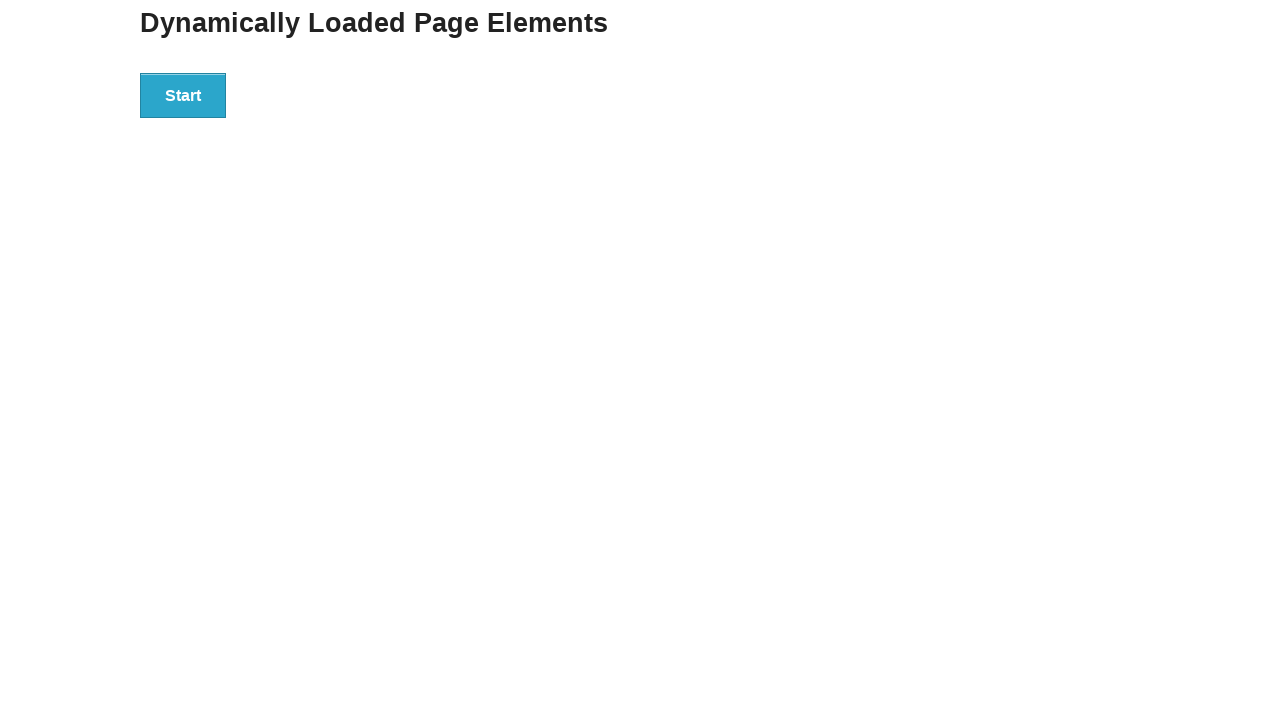

Clicked the start button to trigger dynamic loading at (183, 95) on xpath=//div[@id='start']/button
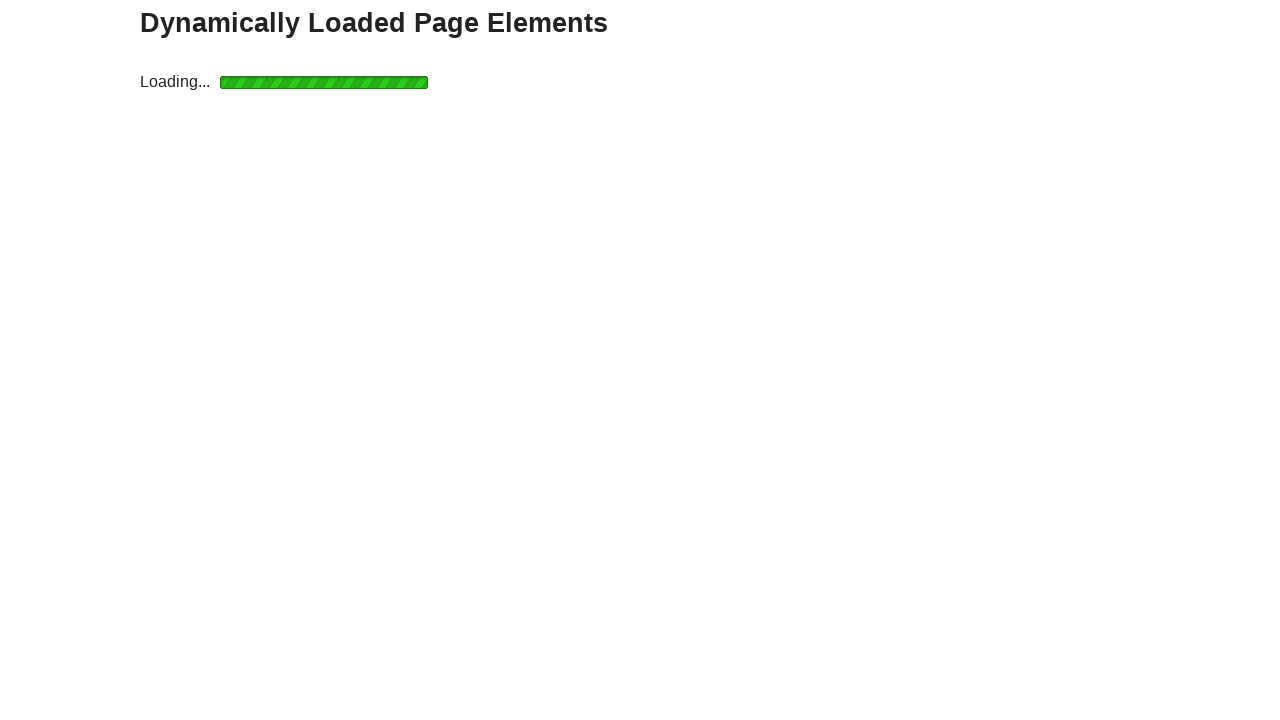

Waited for finish element with heading to appear
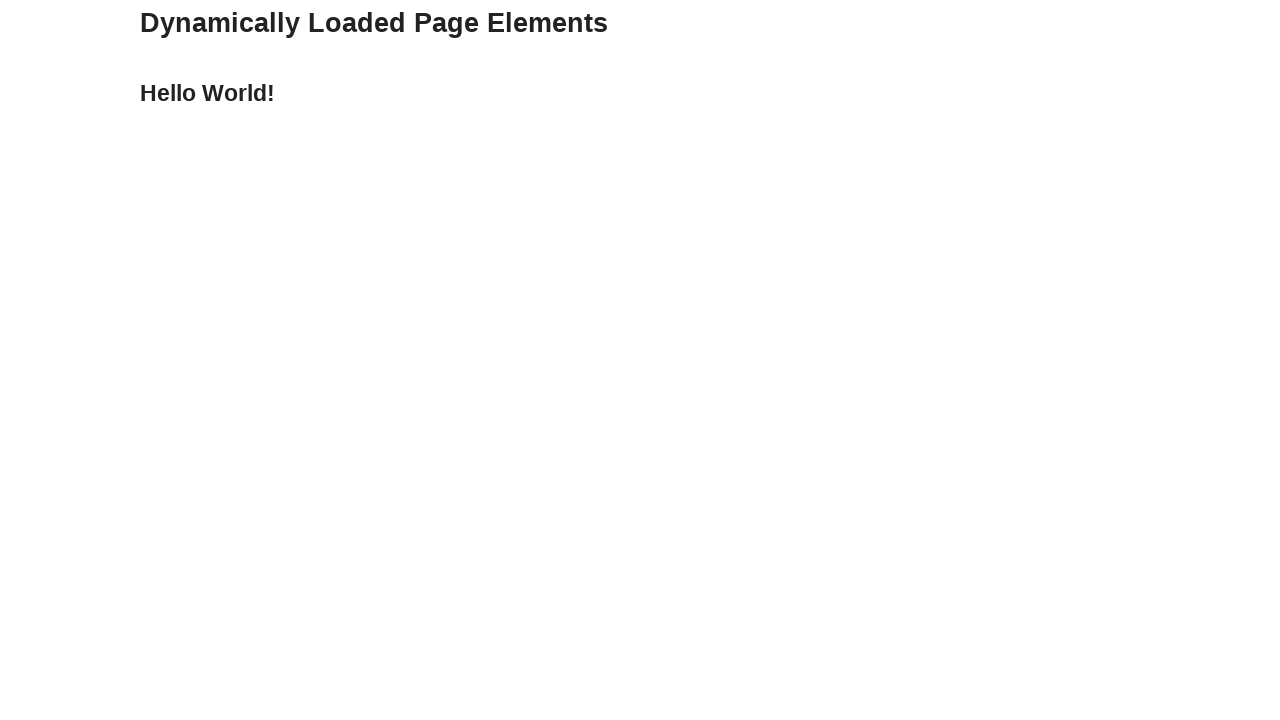

Verified 'Hello World!' text appeared in finish element
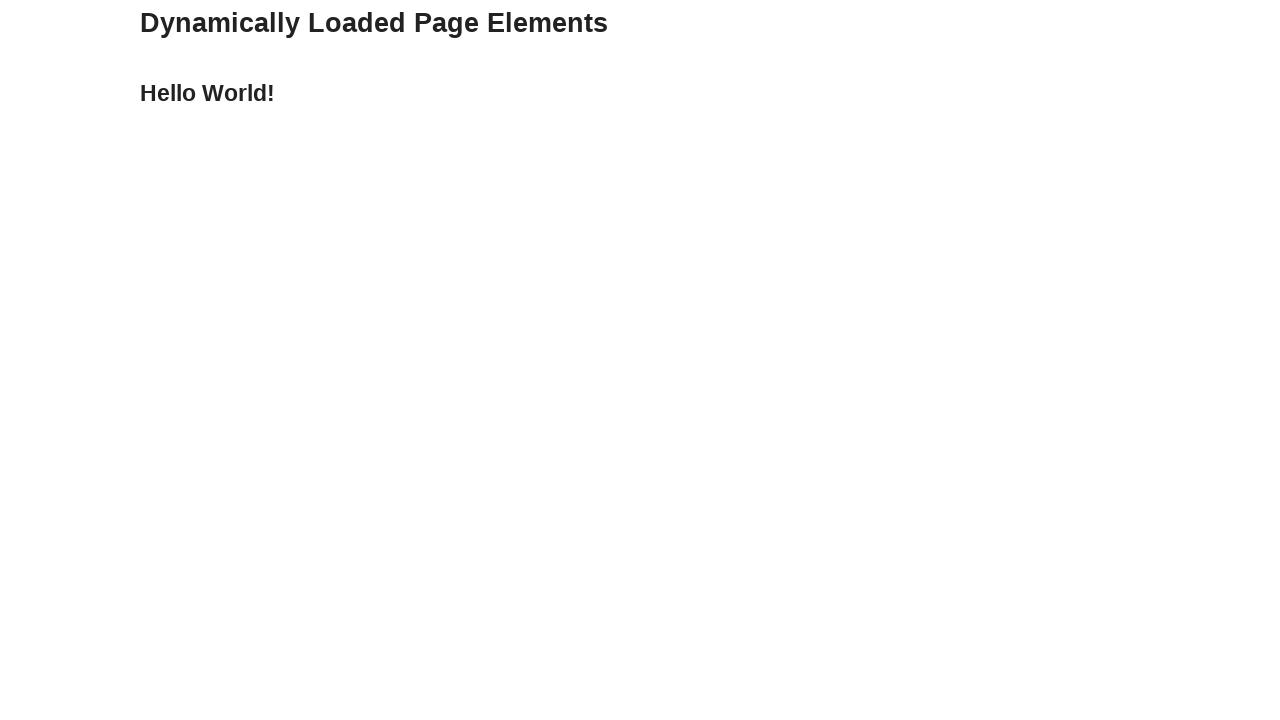

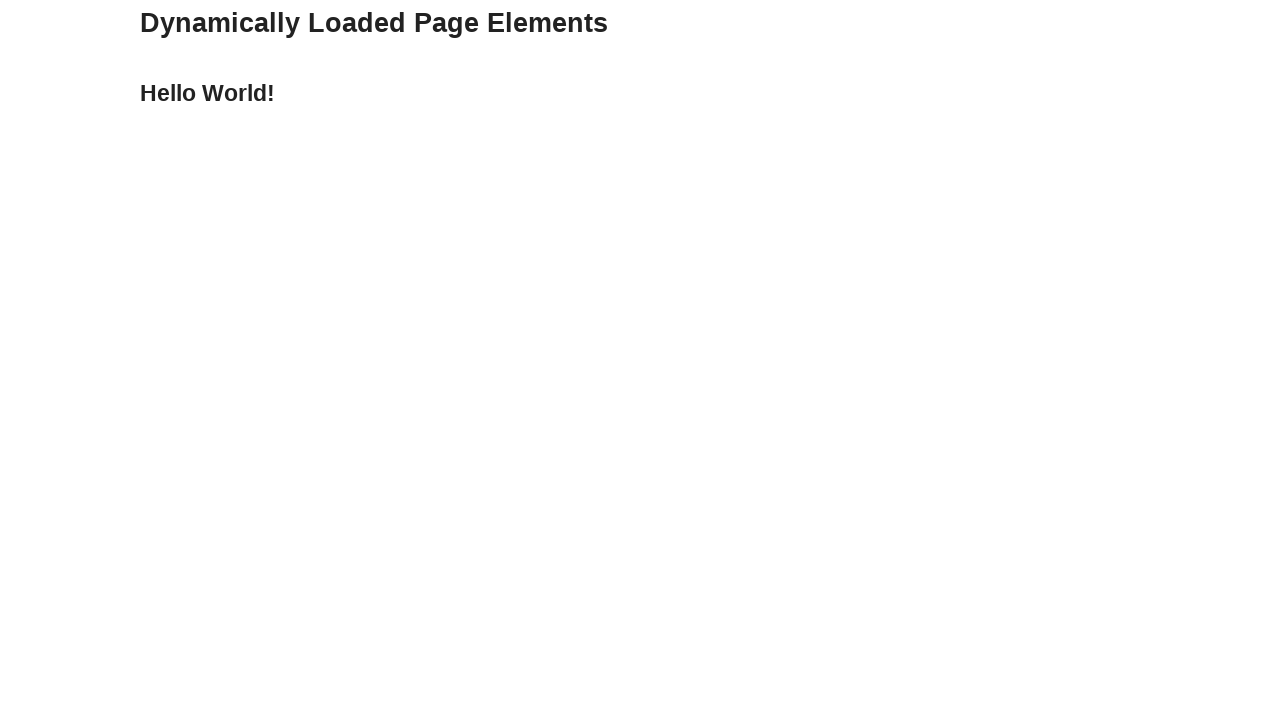